Navigates to jQuery UI slider demo page, switches to iframe, and performs a right-click action on the slider handle

Starting URL: https://jqueryui.com/slider/

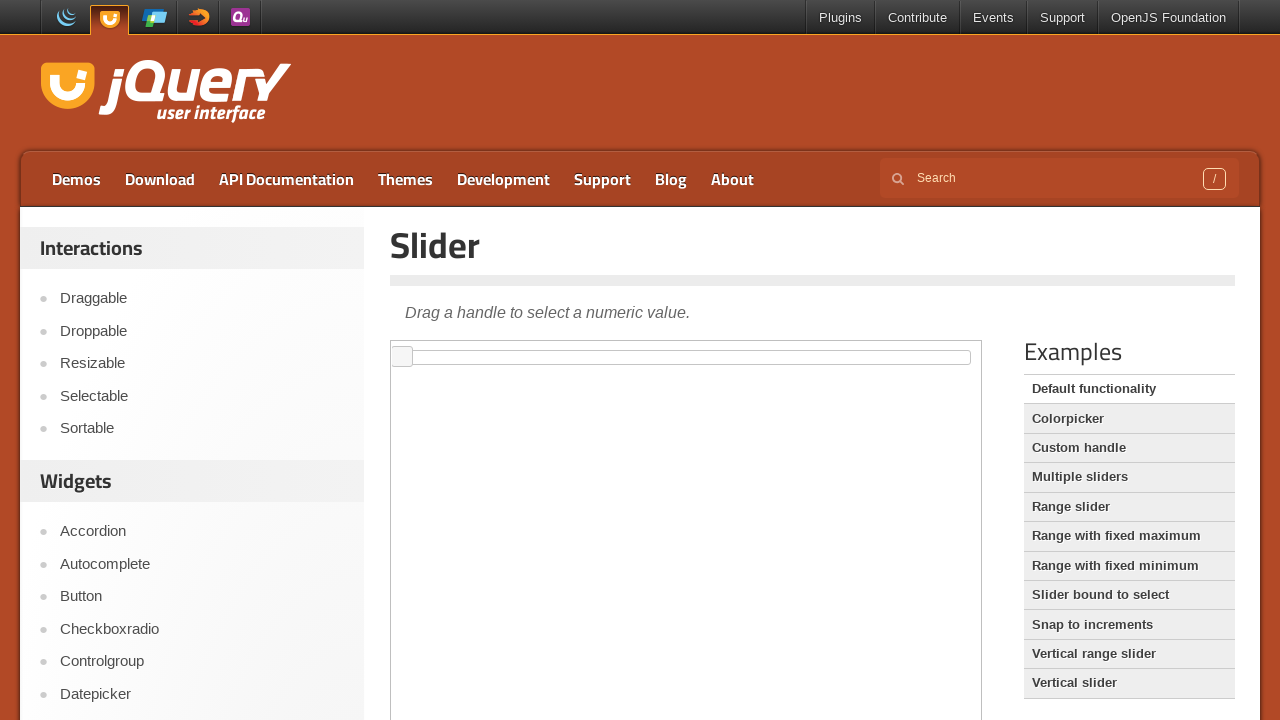

Navigated to jQuery UI slider demo page
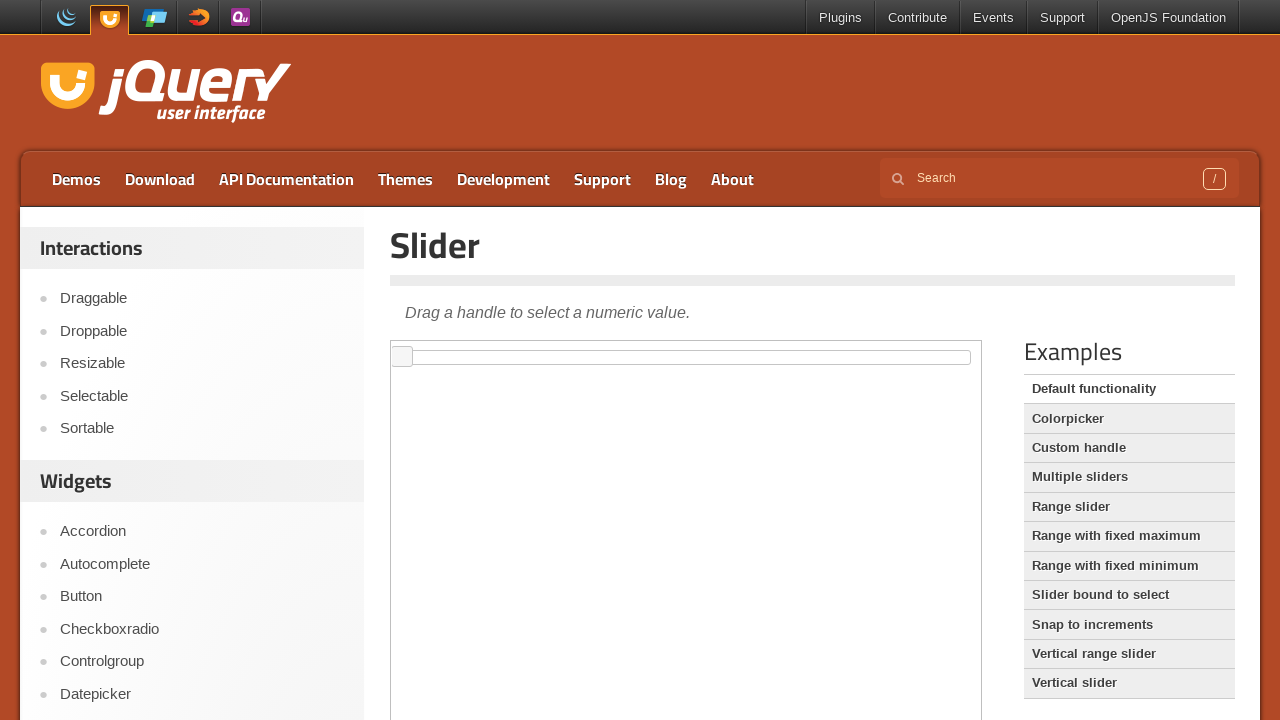

Located and switched to iframe containing slider
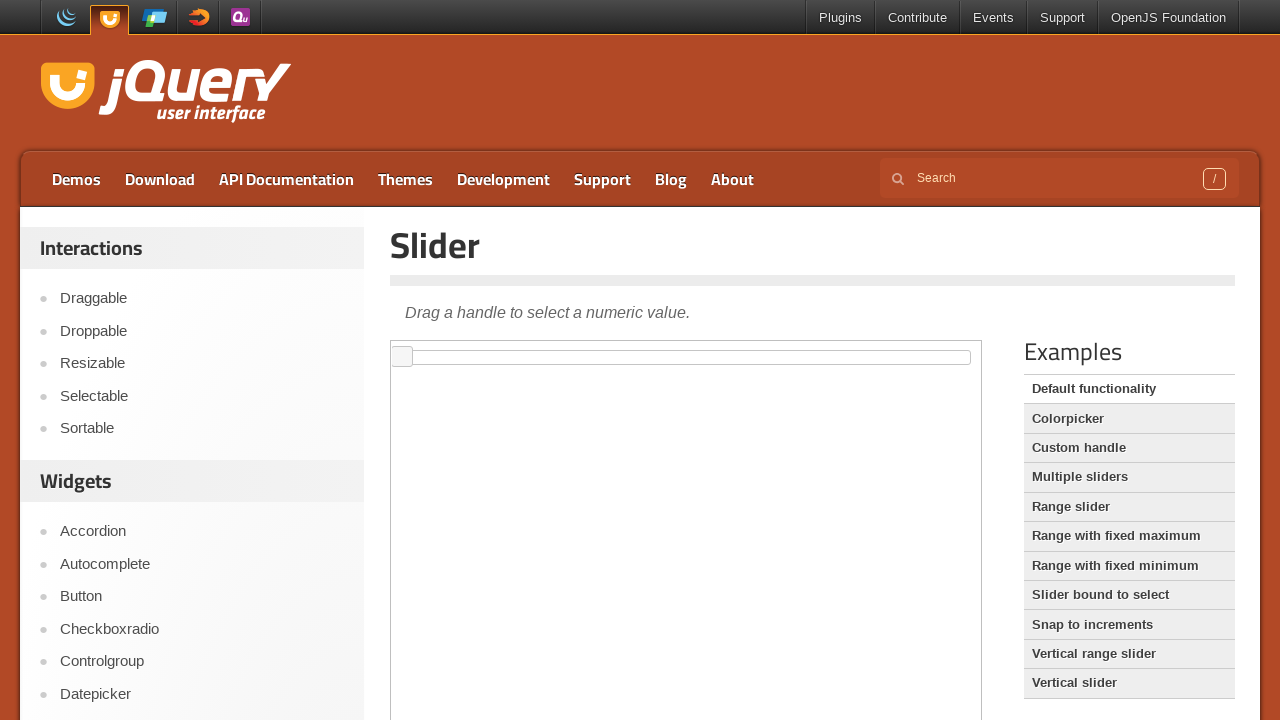

Performed right-click action on slider handle at (402, 357) on xpath=//*[@id='content']/iframe >> internal:control=enter-frame >> xpath=//*[@id
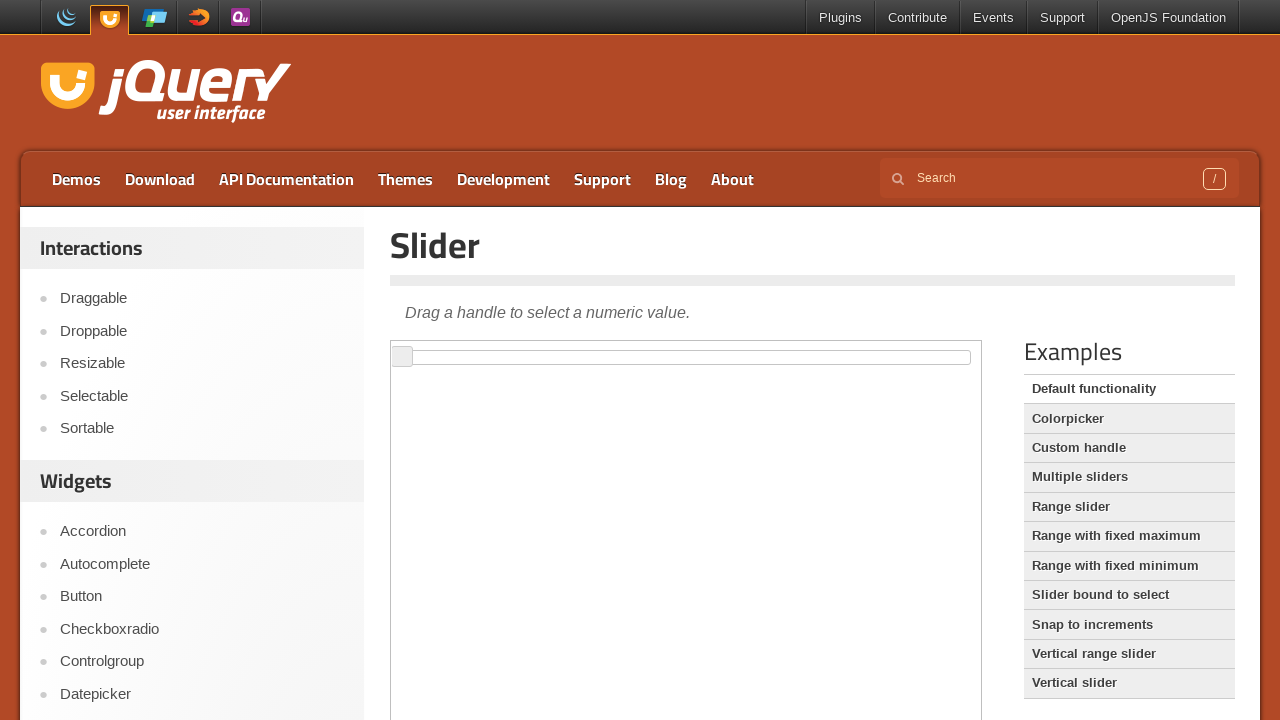

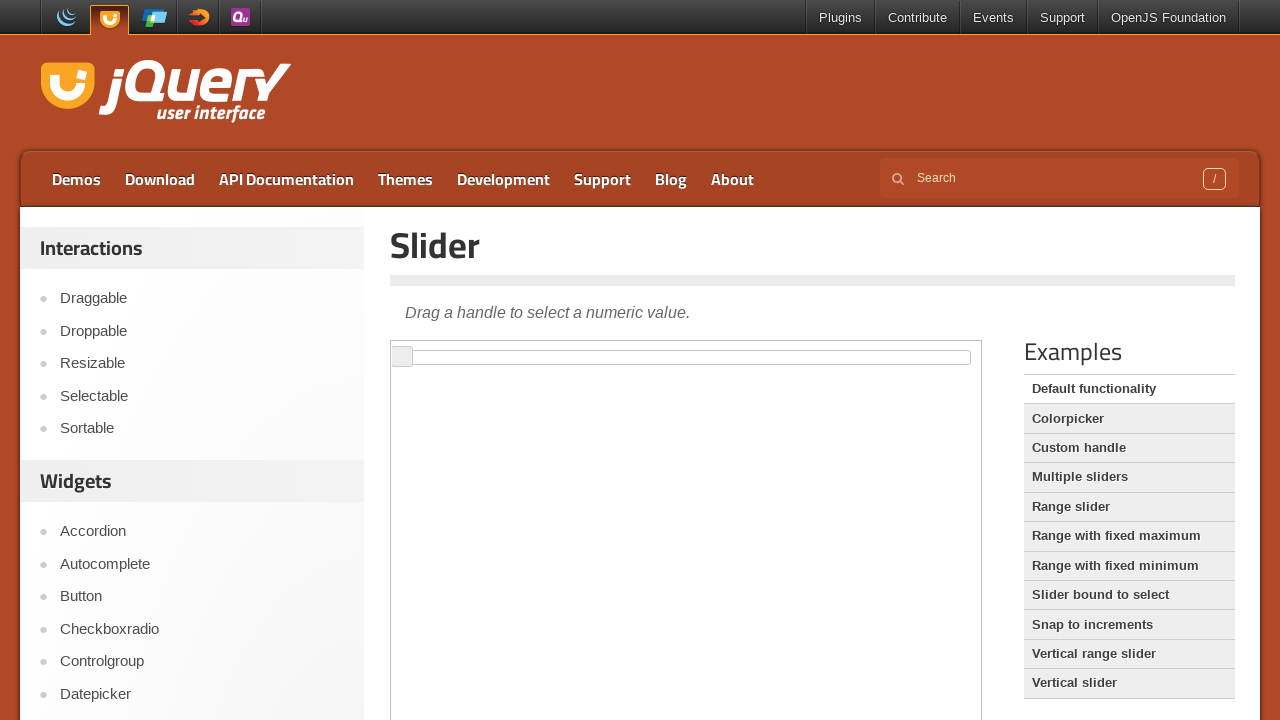